Tests different button click interactions on DemoQA buttons page including right-click (context click) and double-click actions, verifying the browser can perform various mouse interactions.

Starting URL: https://demoqa.com/buttons

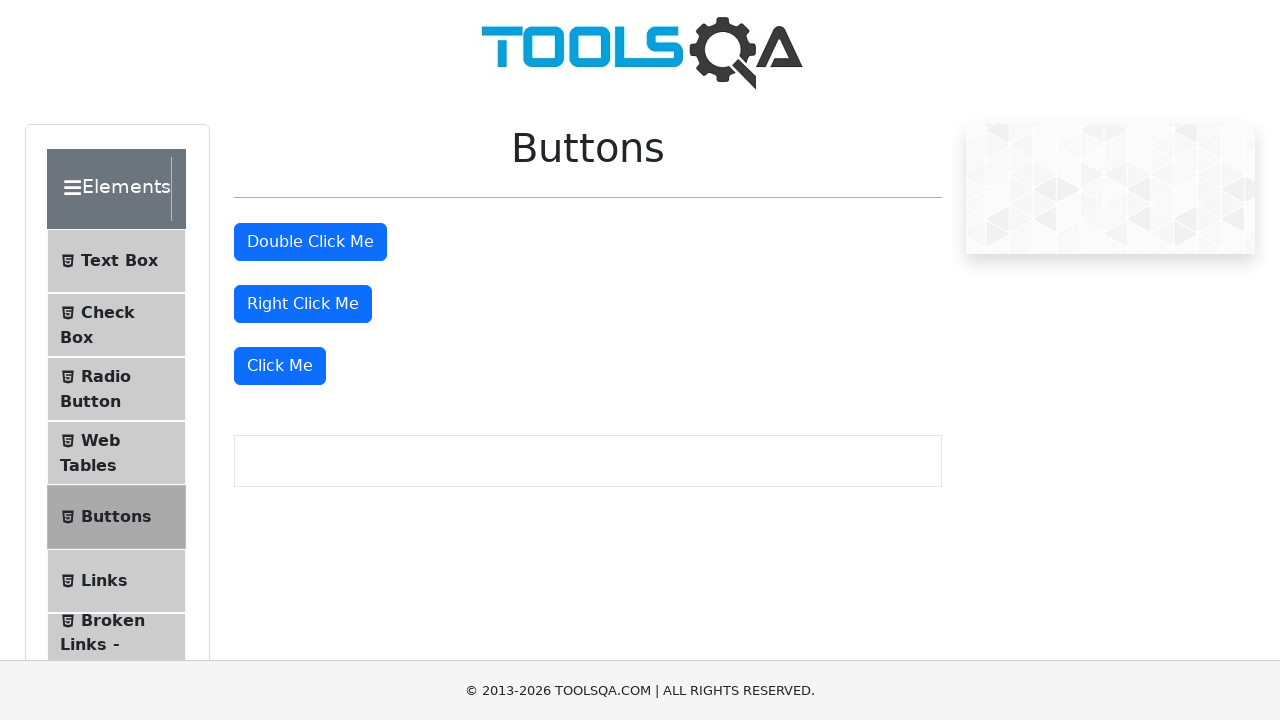

Right-clicked the right-click button at (303, 304) on #rightClickBtn
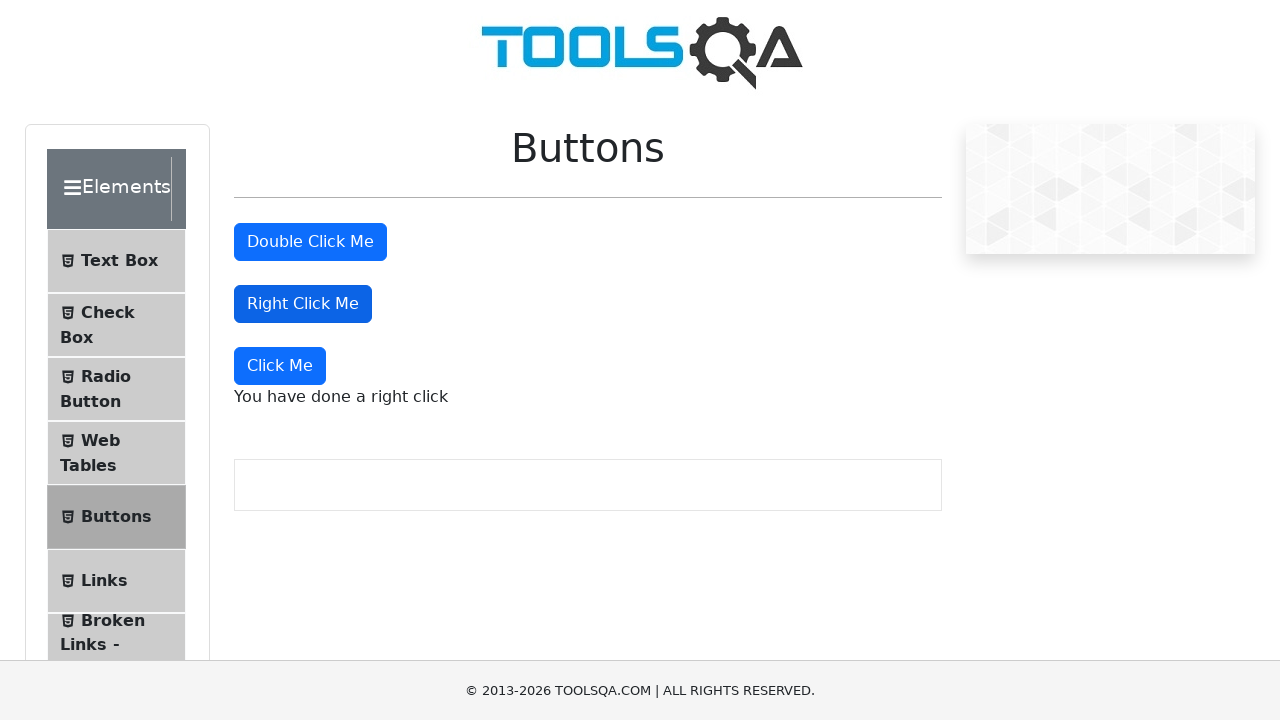

Waited 1 second for right-click response
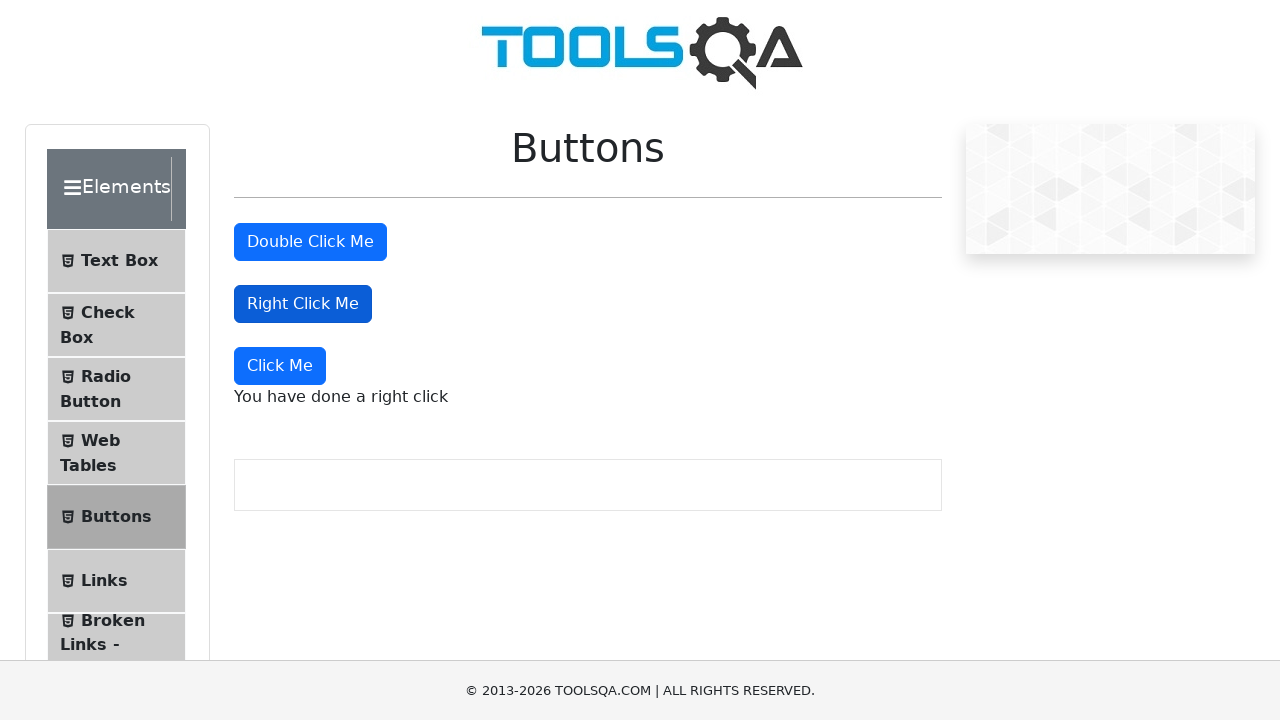

Double-clicked the double-click button at (310, 242) on #doubleClickBtn
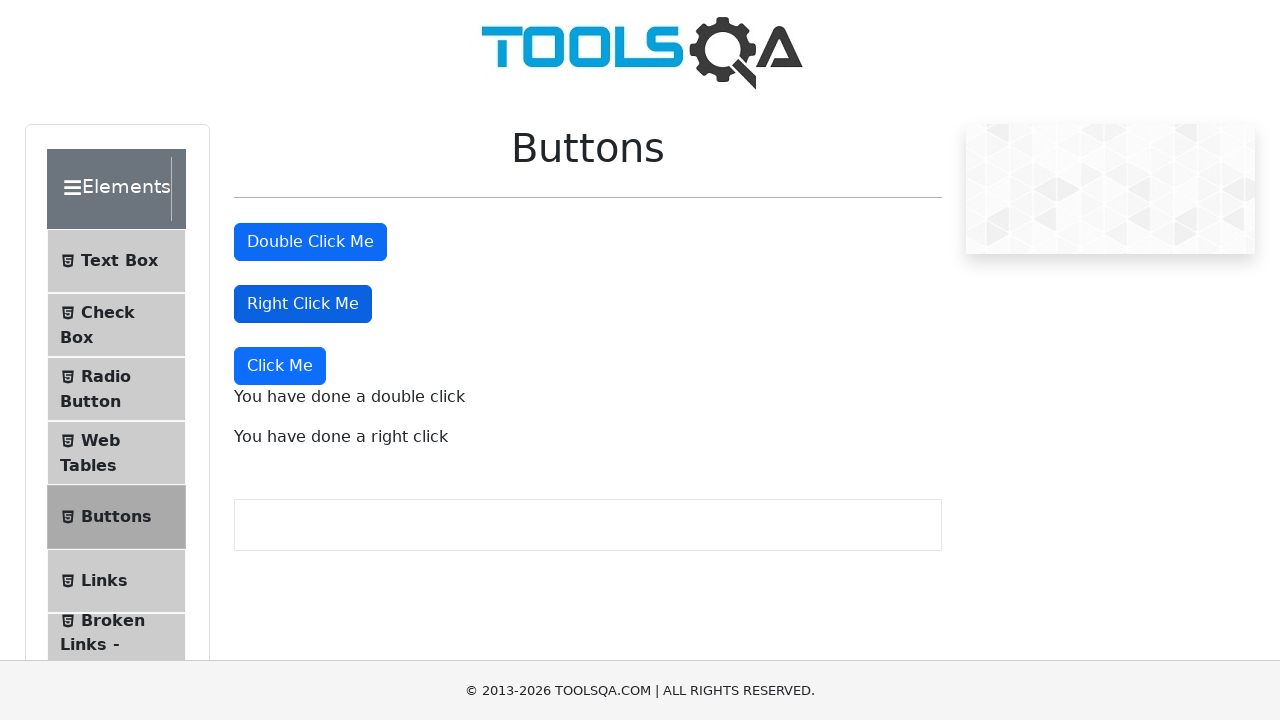

Double-click result message appeared
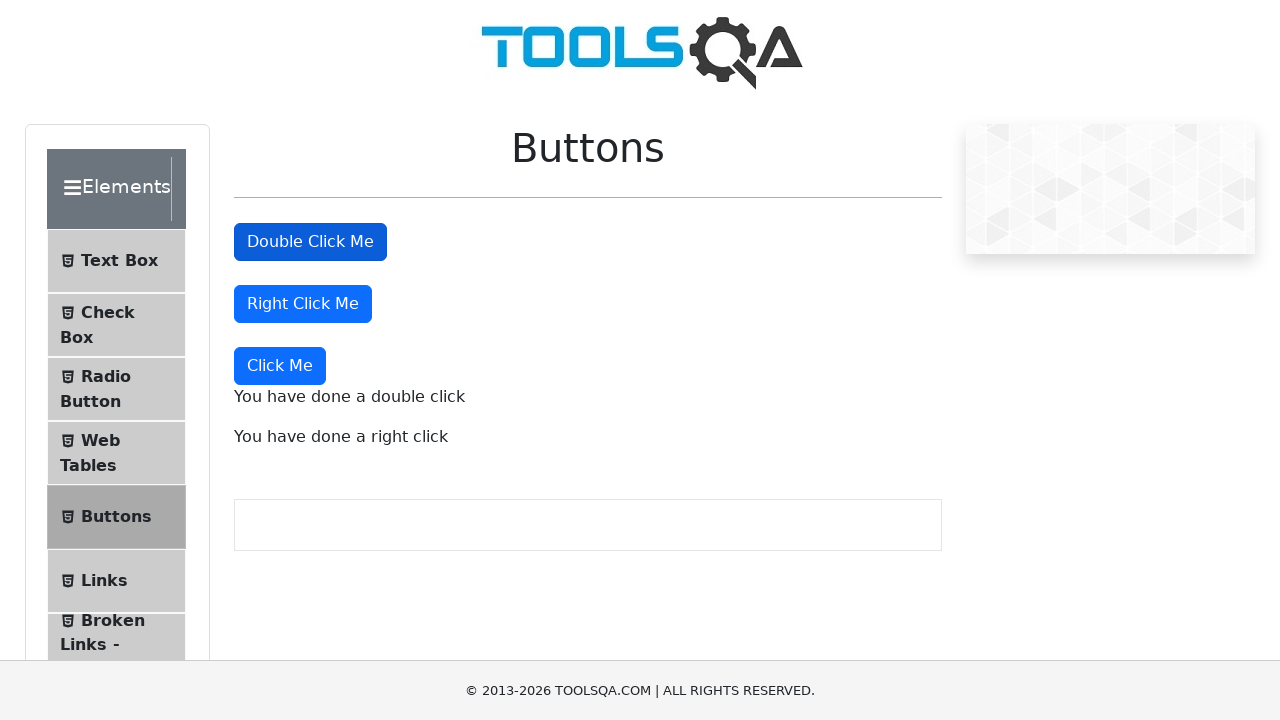

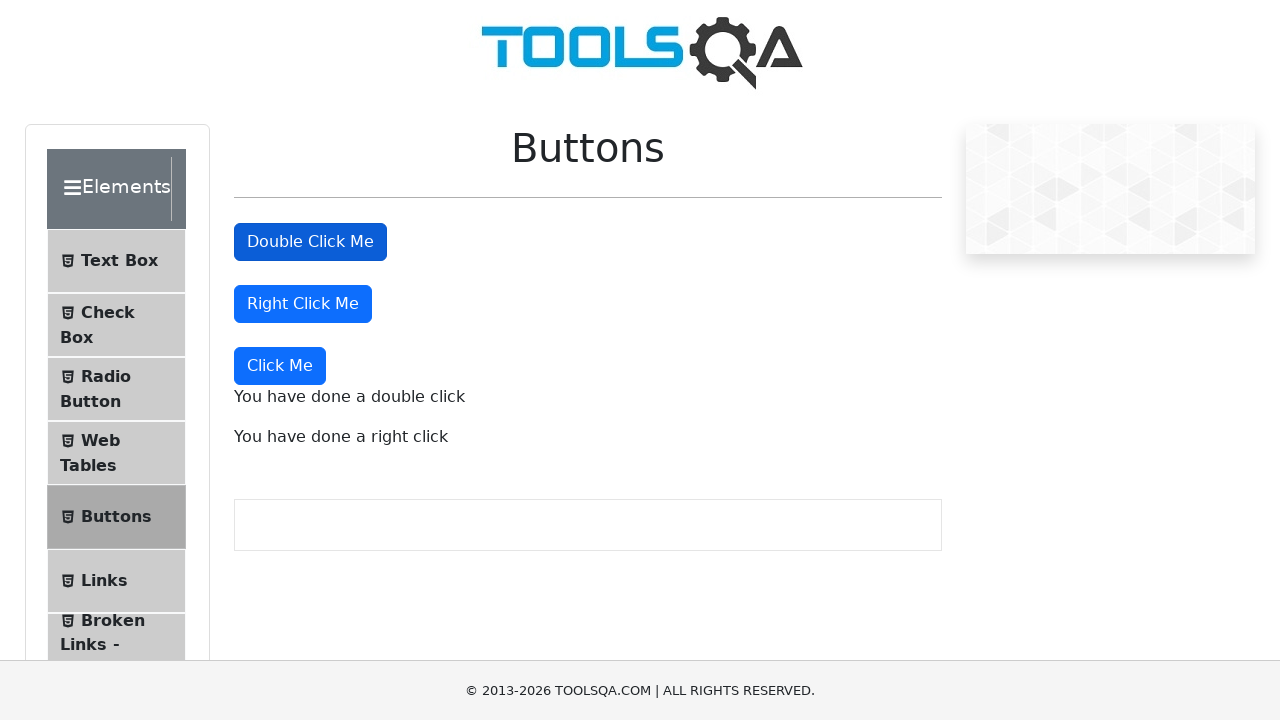